Tests the Bun toggle button to expand the menu description

Starting URL: https://cs455-assignment-1.github.io/StackNServe/New_Game

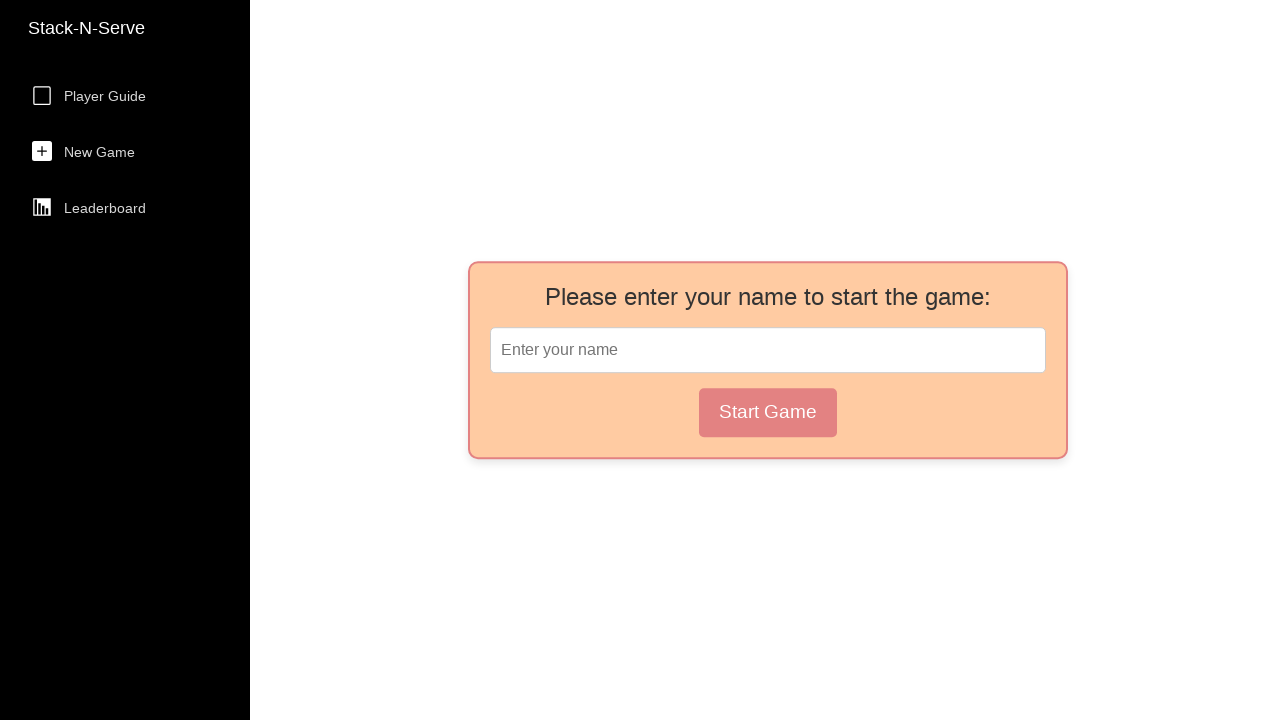

Waited for player name field to load
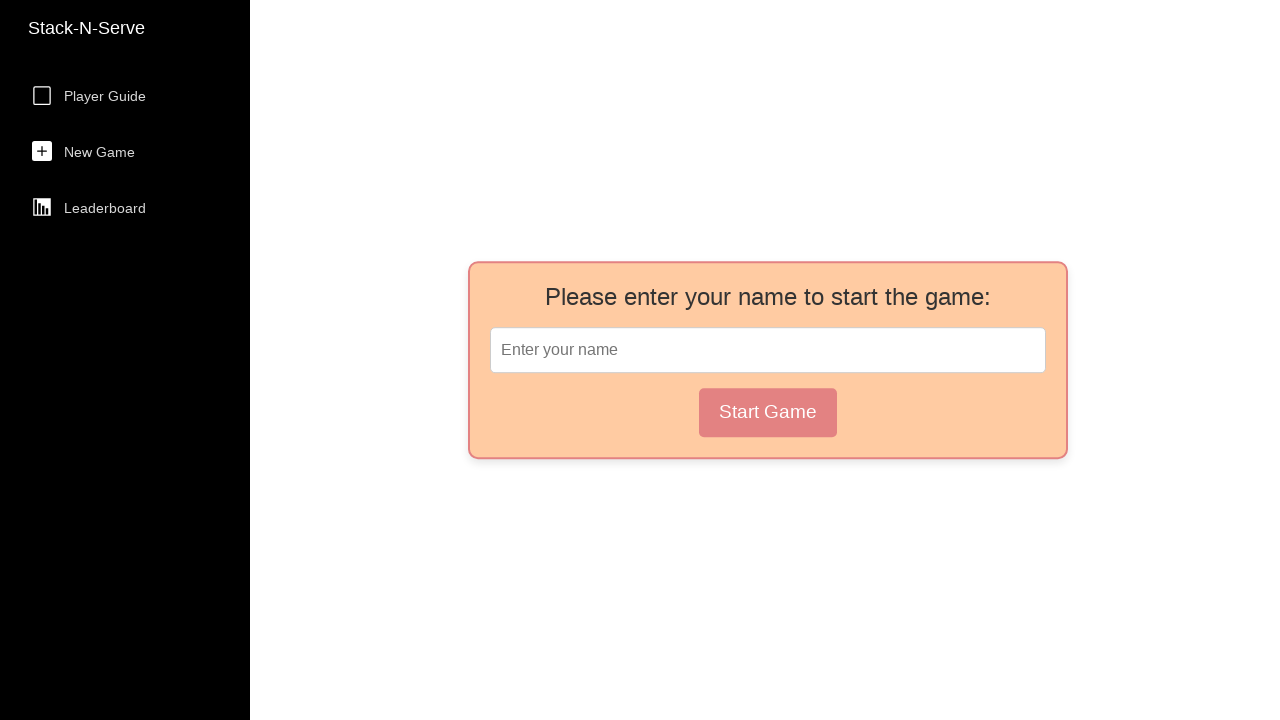

Entered player name 'TestPlayer519' in the name field on .Player_Name_Field
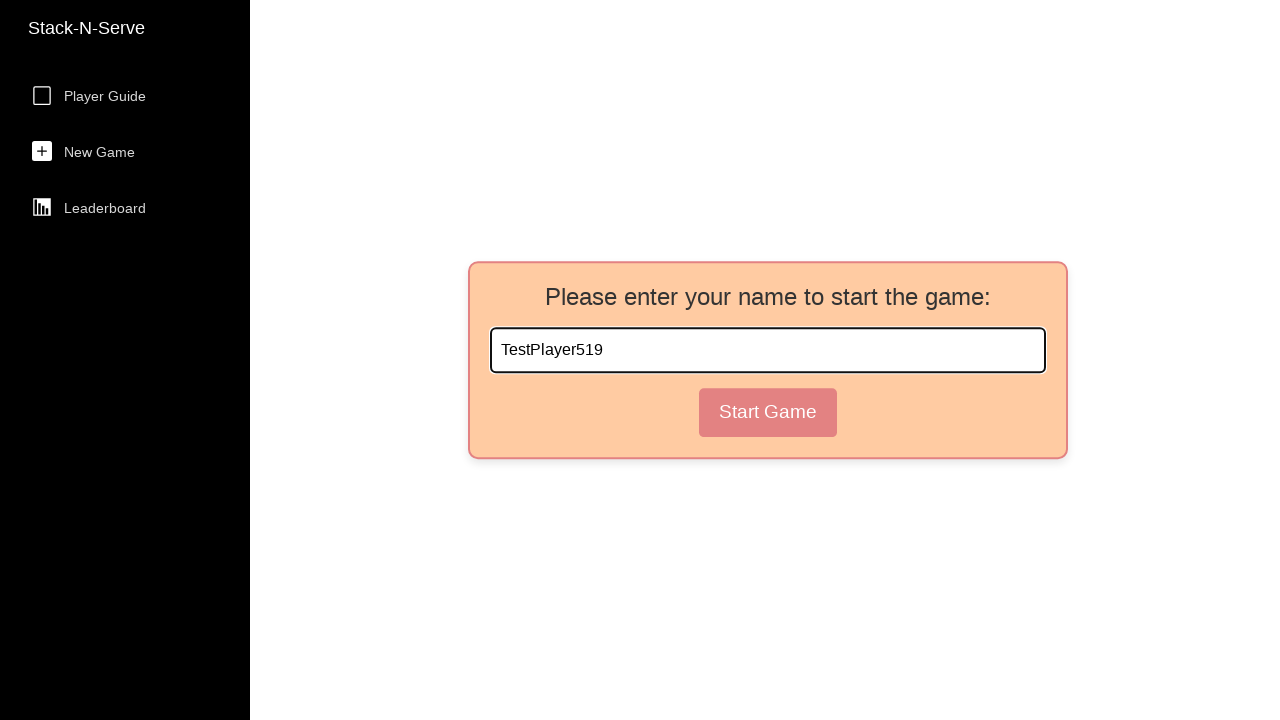

Clicked the start button to begin game at (768, 412) on .Player_Name_Button
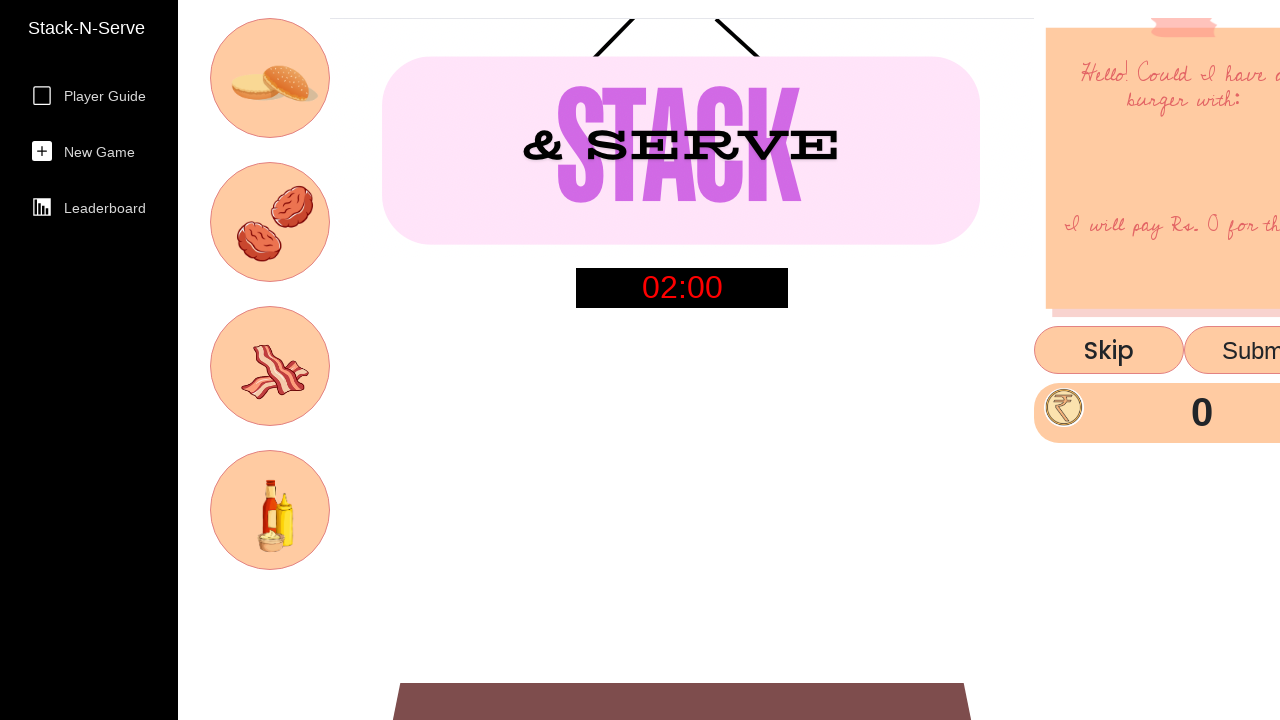

Waited for select buttons menu to appear
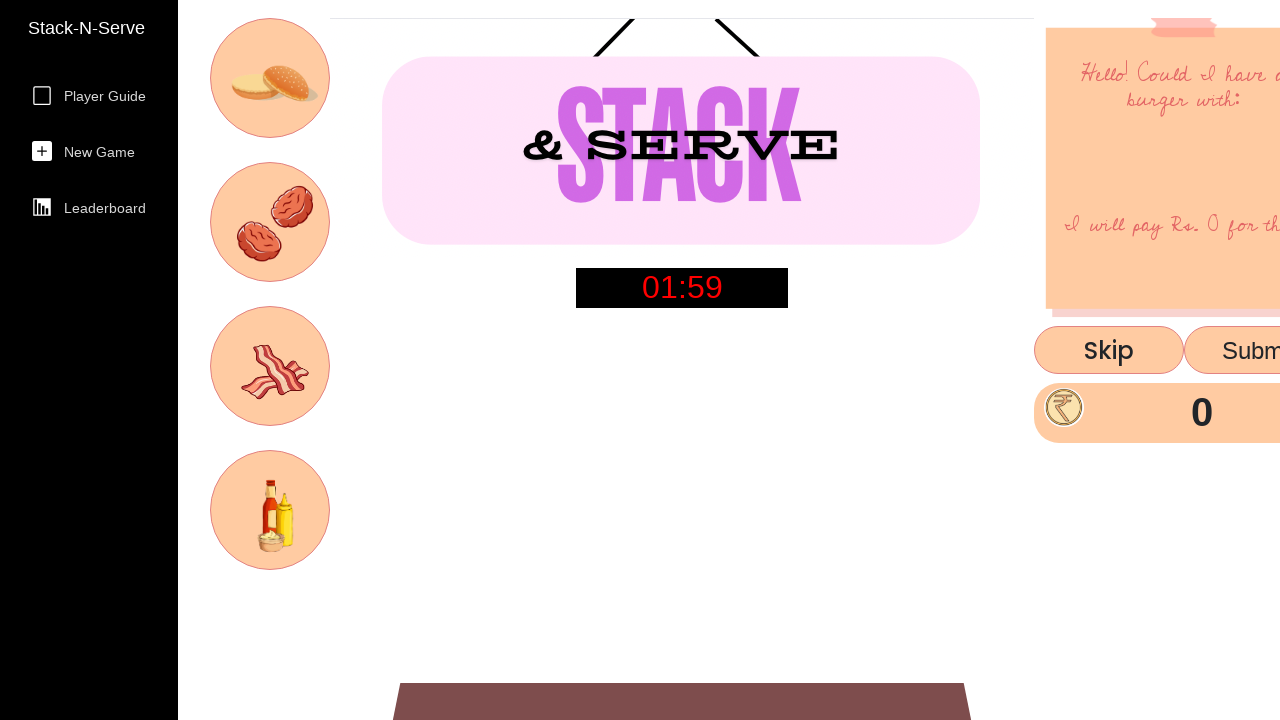

Clicked the Bun toggle button to expand menu description at (270, 78) on .BunToggleButton
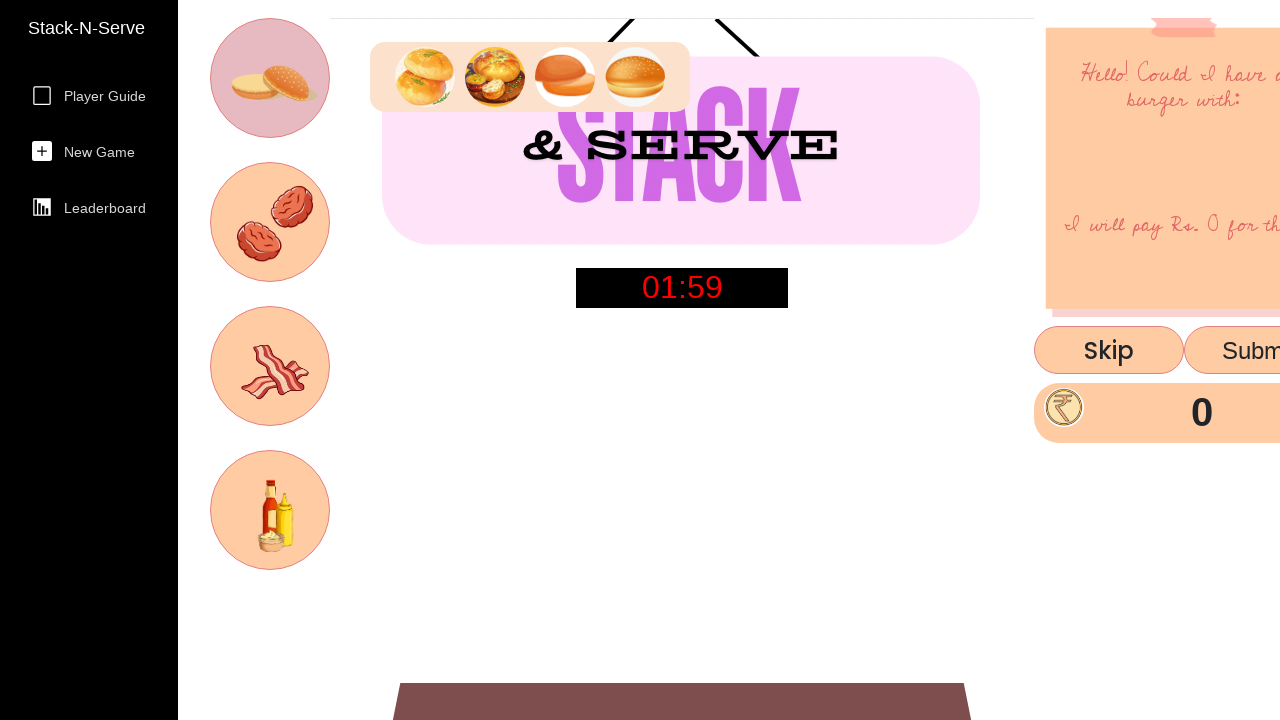

Verified expanded menu description appeared
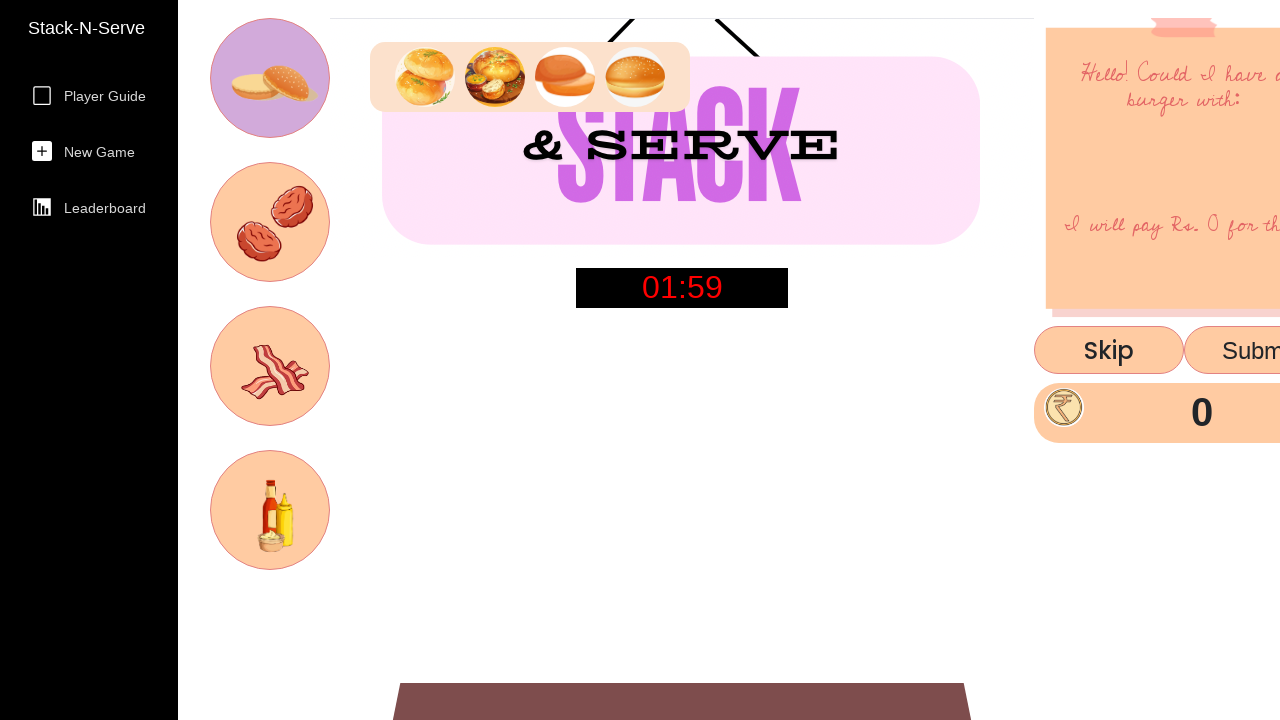

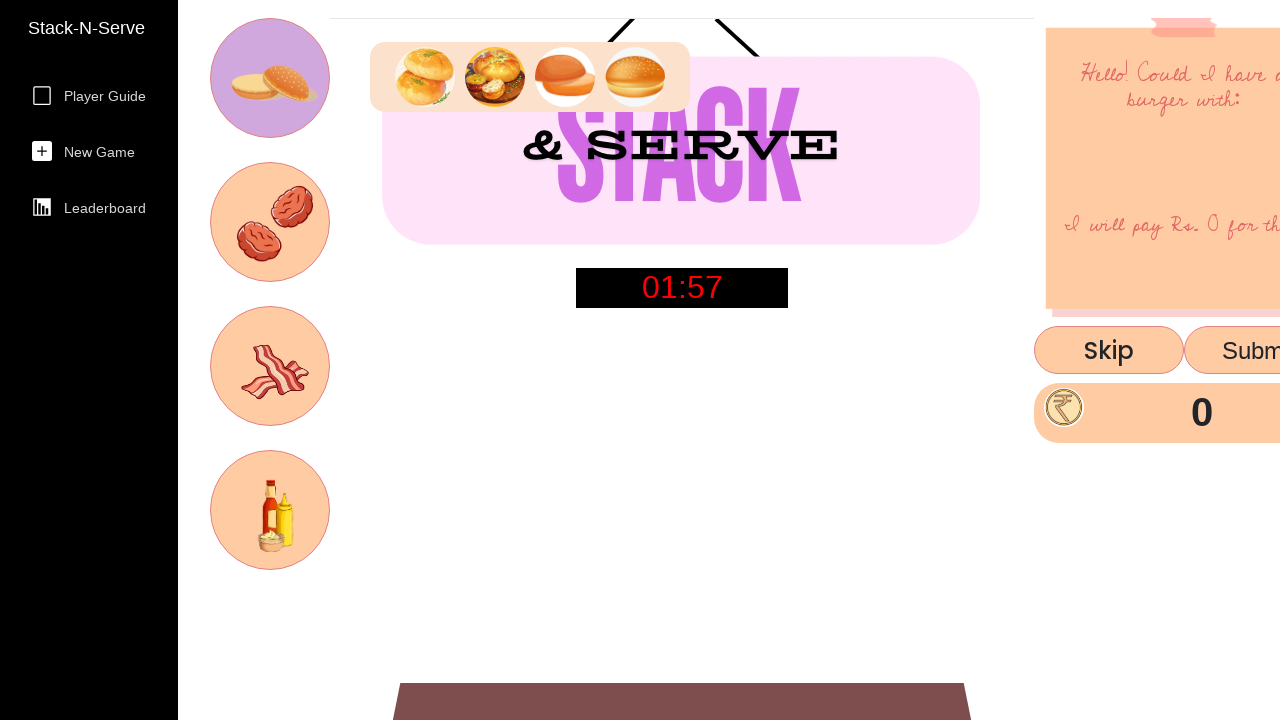